Tests dropdown selection functionality by selecting options using different methods: by index, by visible text, and by value

Starting URL: https://rahulshettyacademy.com/dropdownsPractise/

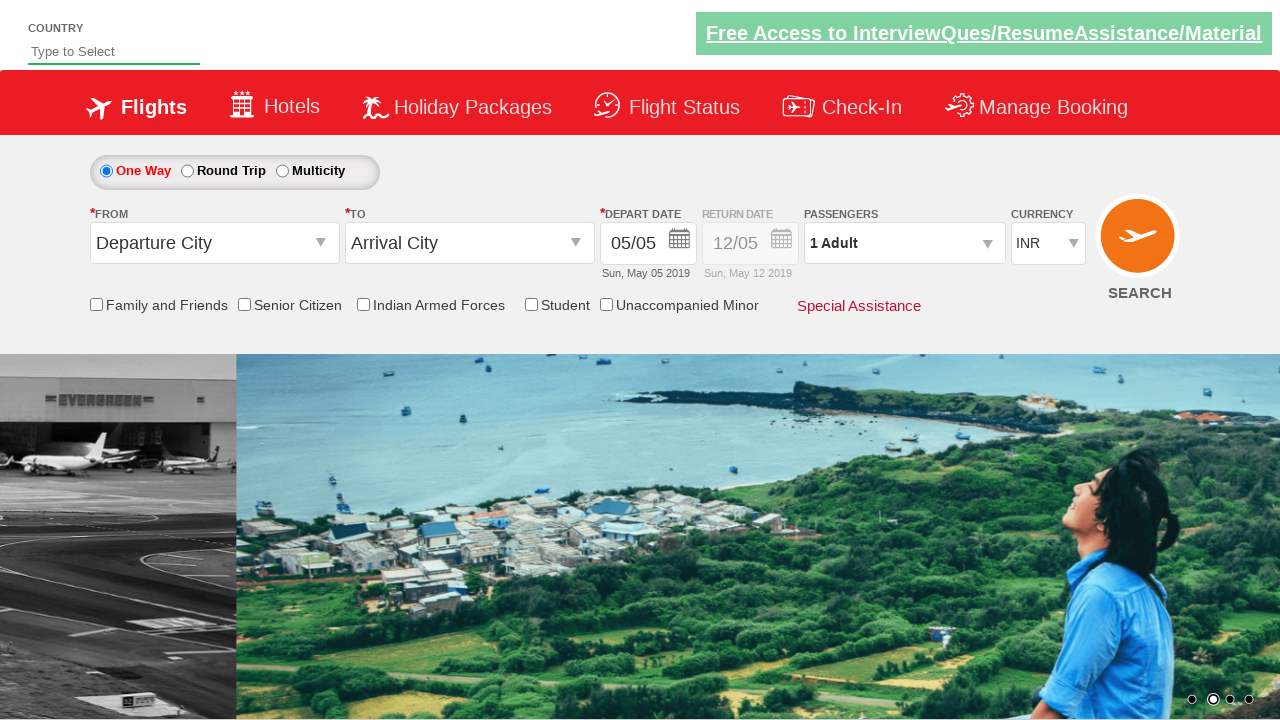

Selected currency dropdown option at index 3 on #ctl00_mainContent_DropDownListCurrency
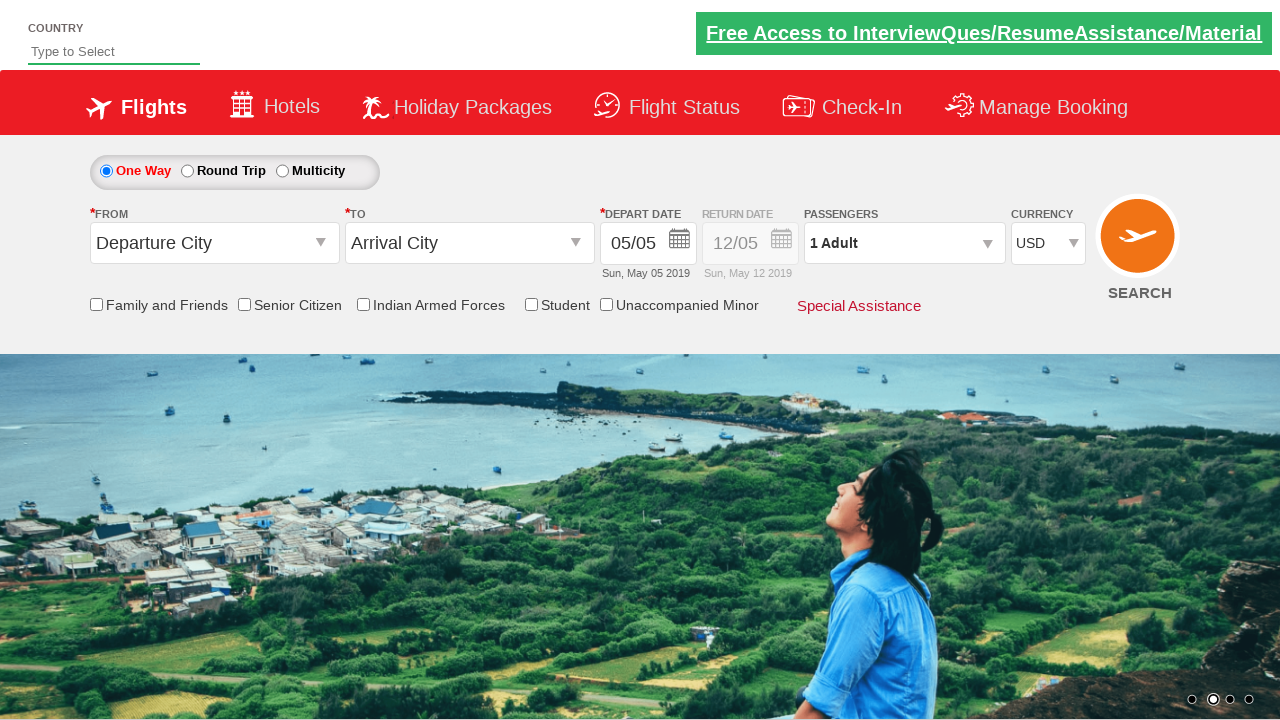

Waited 1000ms for dropdown selection to register
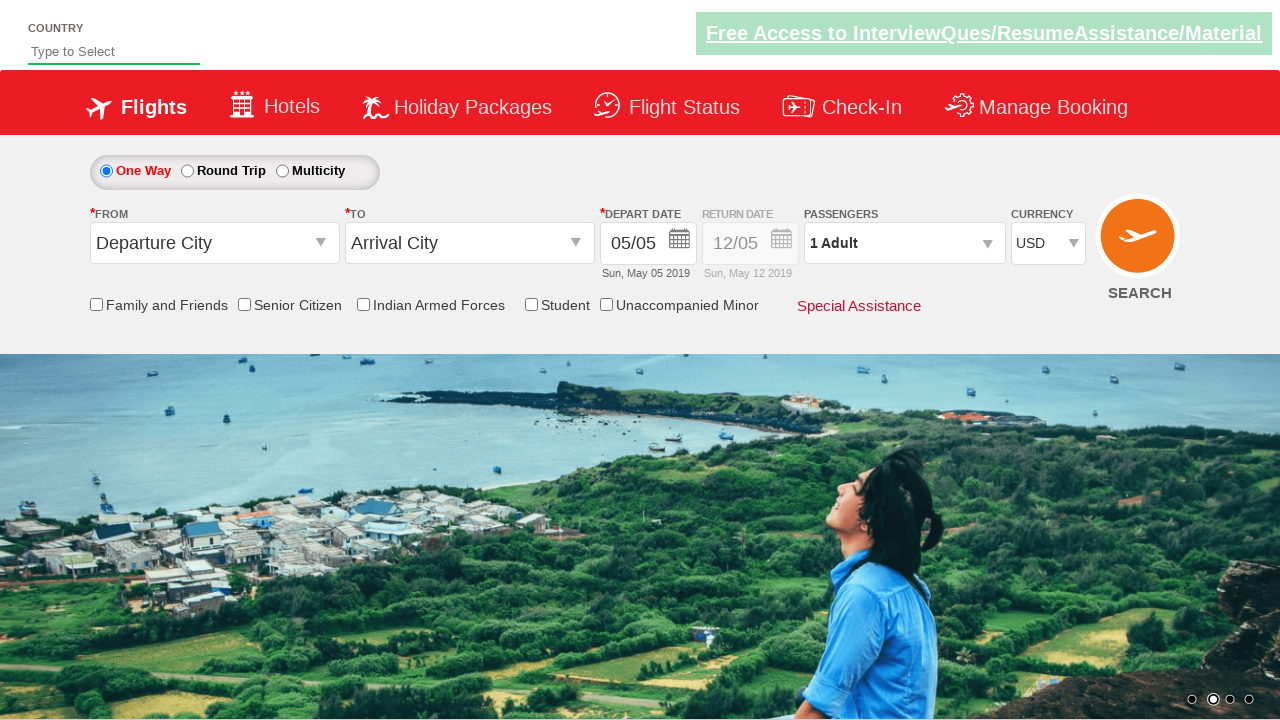

Selected currency dropdown option by visible text 'INR' on #ctl00_mainContent_DropDownListCurrency
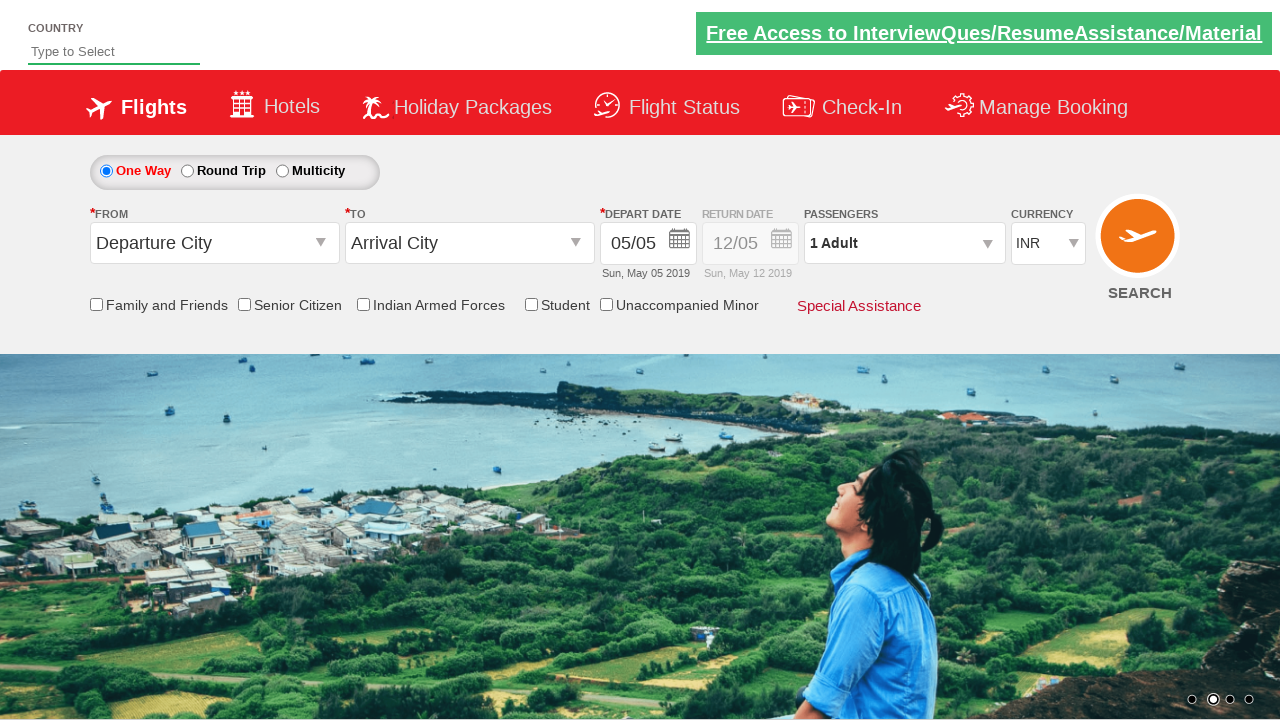

Waited 1000ms for dropdown selection to register
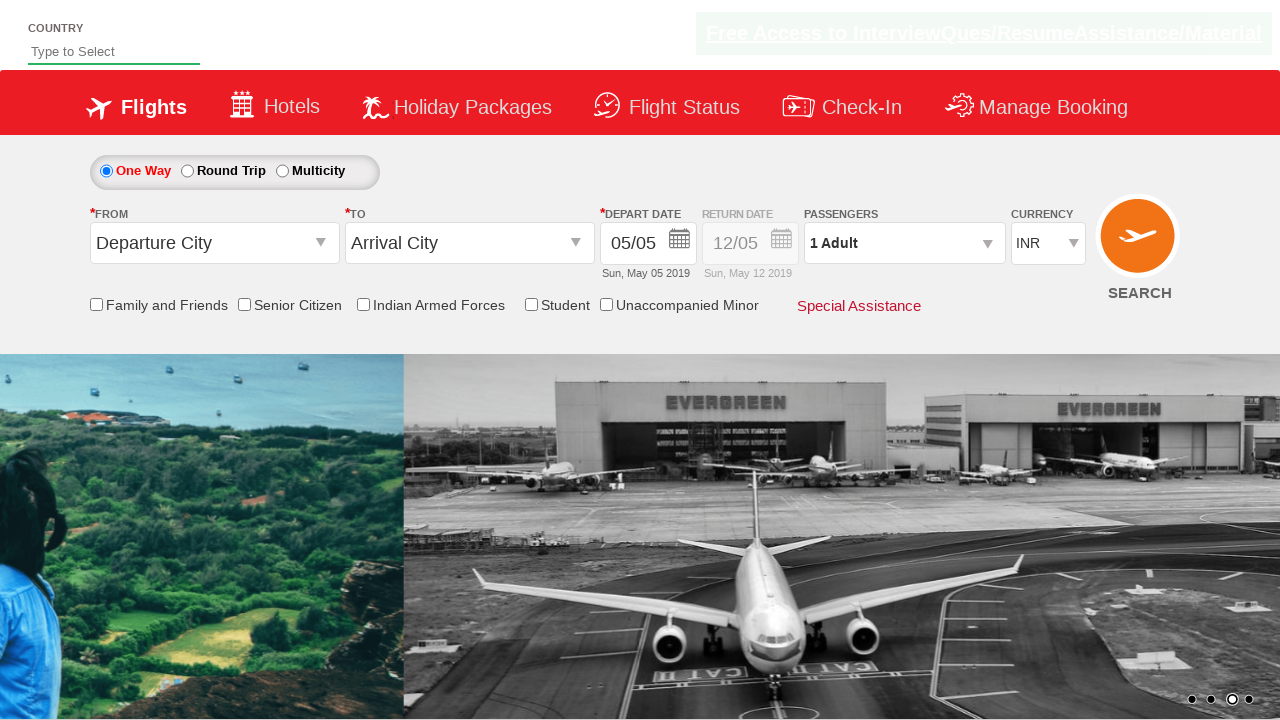

Selected currency dropdown option by value 'AED' on #ctl00_mainContent_DropDownListCurrency
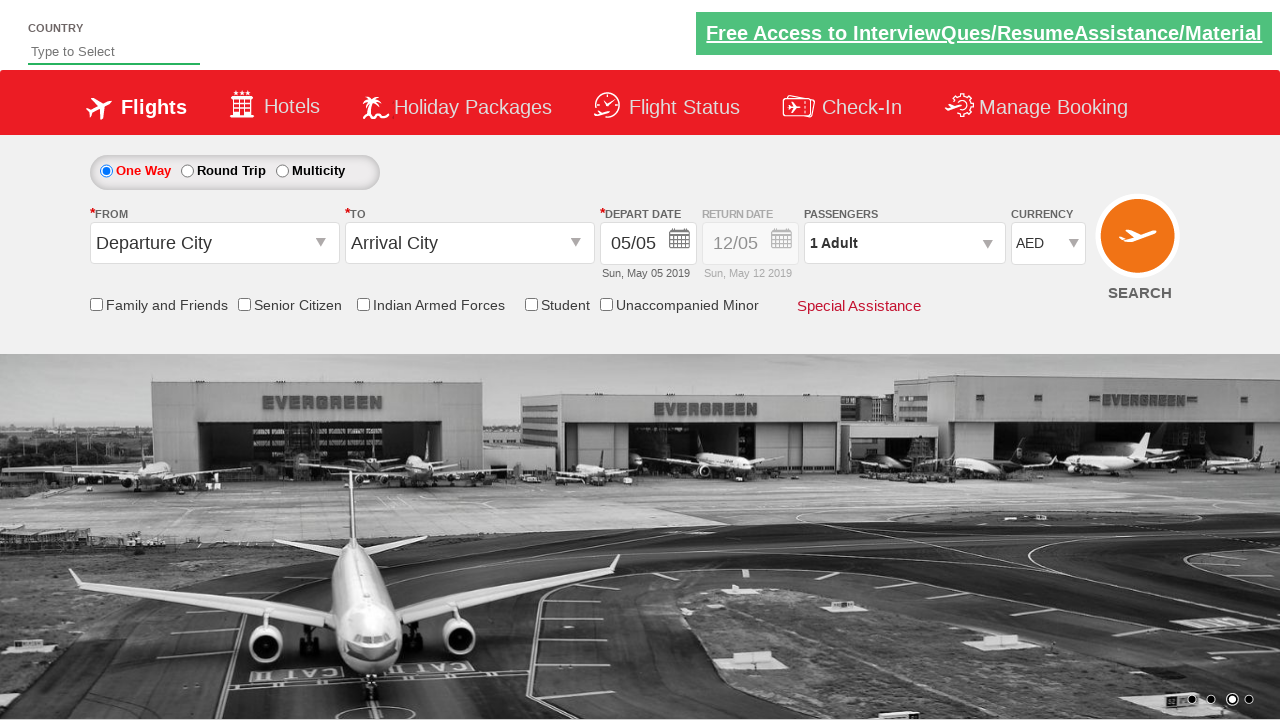

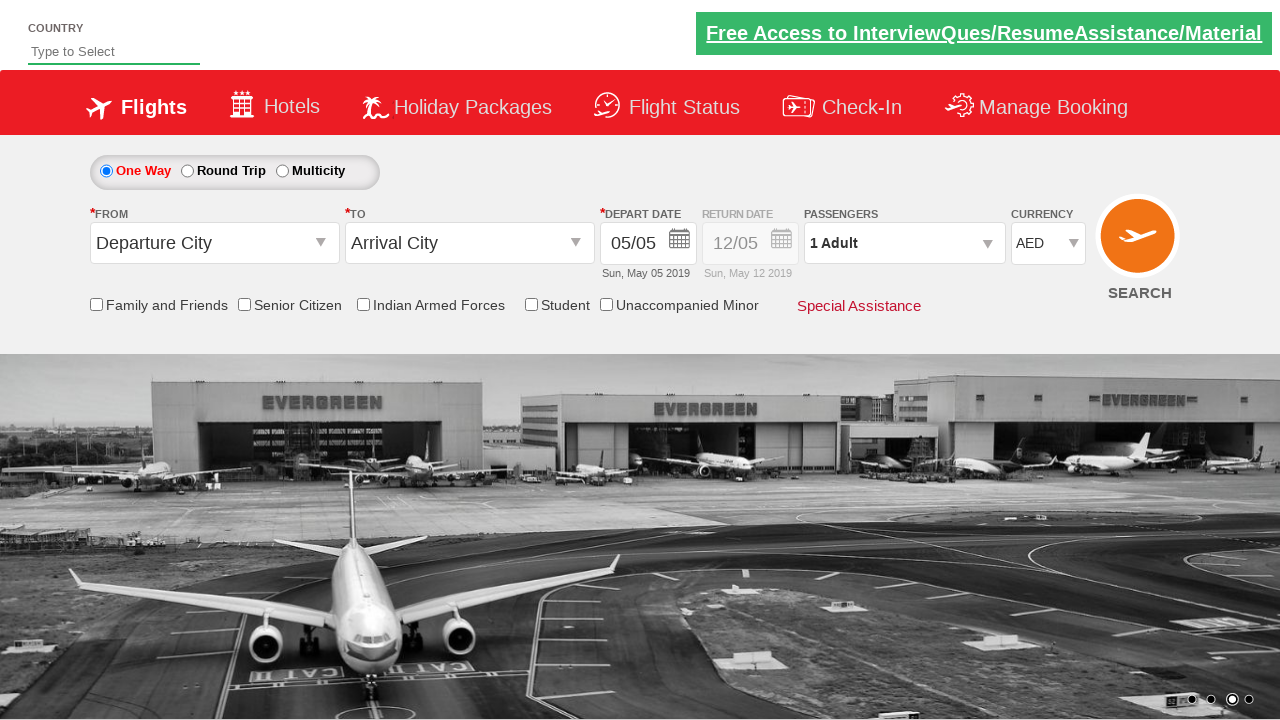